Tests the vegetable/fruit shopping page by searching for products containing "ca", verifying 4 products are displayed, and adding "Cashews" to cart

Starting URL: https://www.rahulshettyacademy.com/seleniumPractise/#/

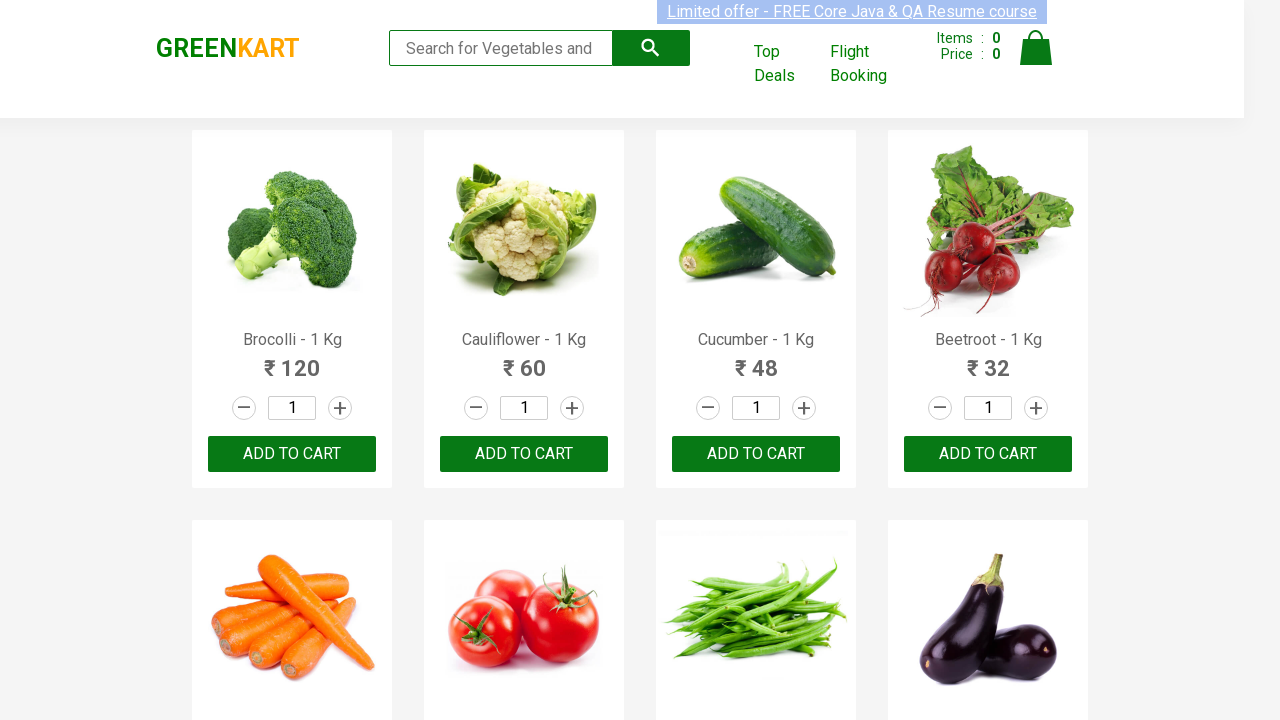

Typed 'ca' in search box to filter products on .search-keyword
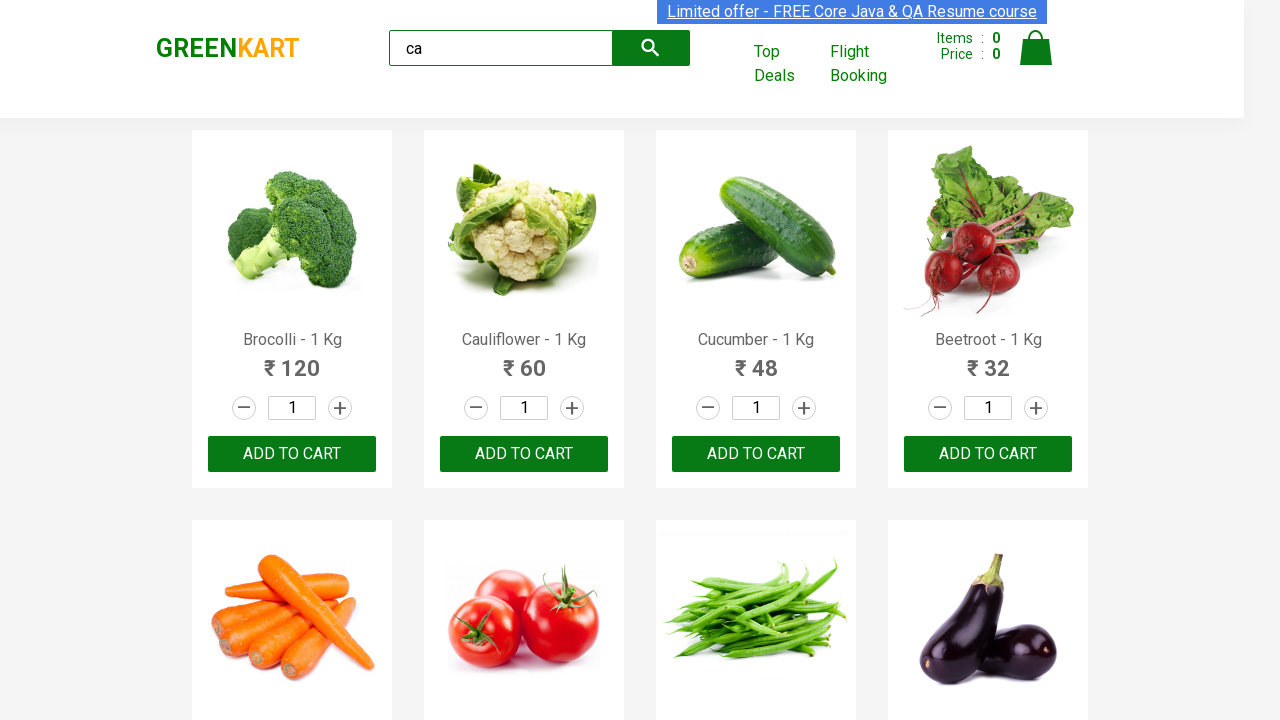

Waited for products to load and become visible
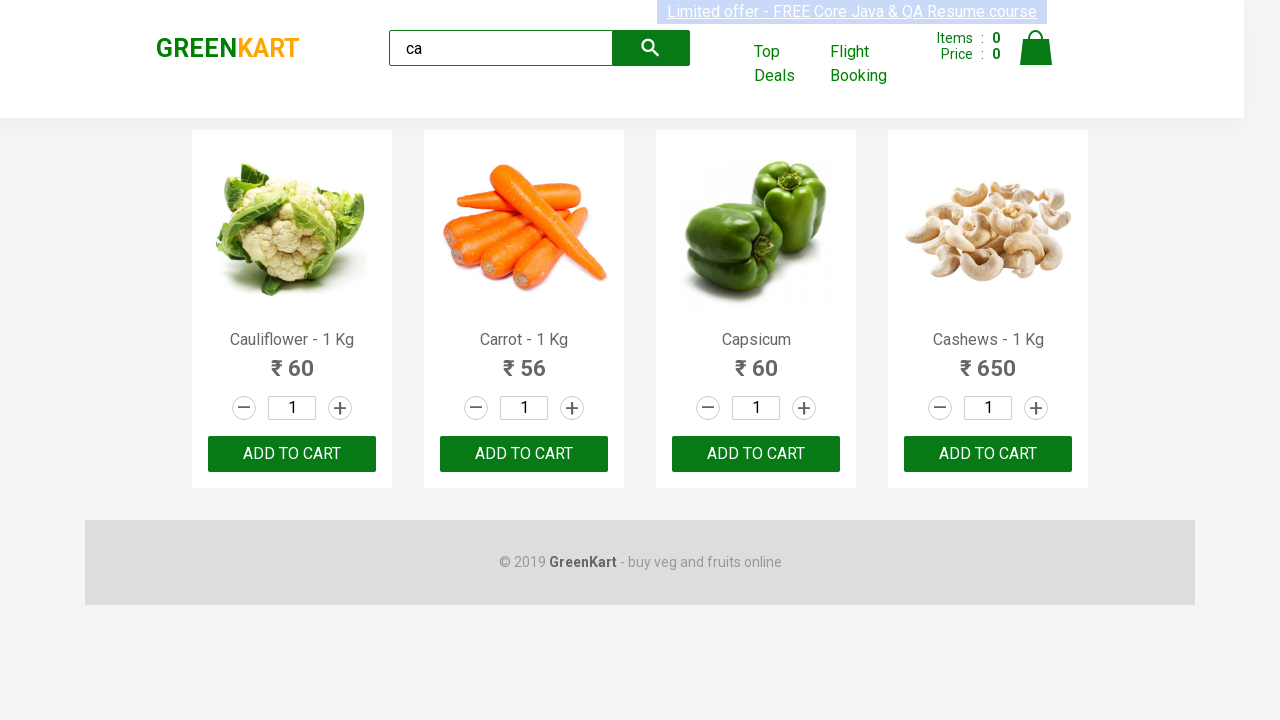

Retrieved all 4 products from the page
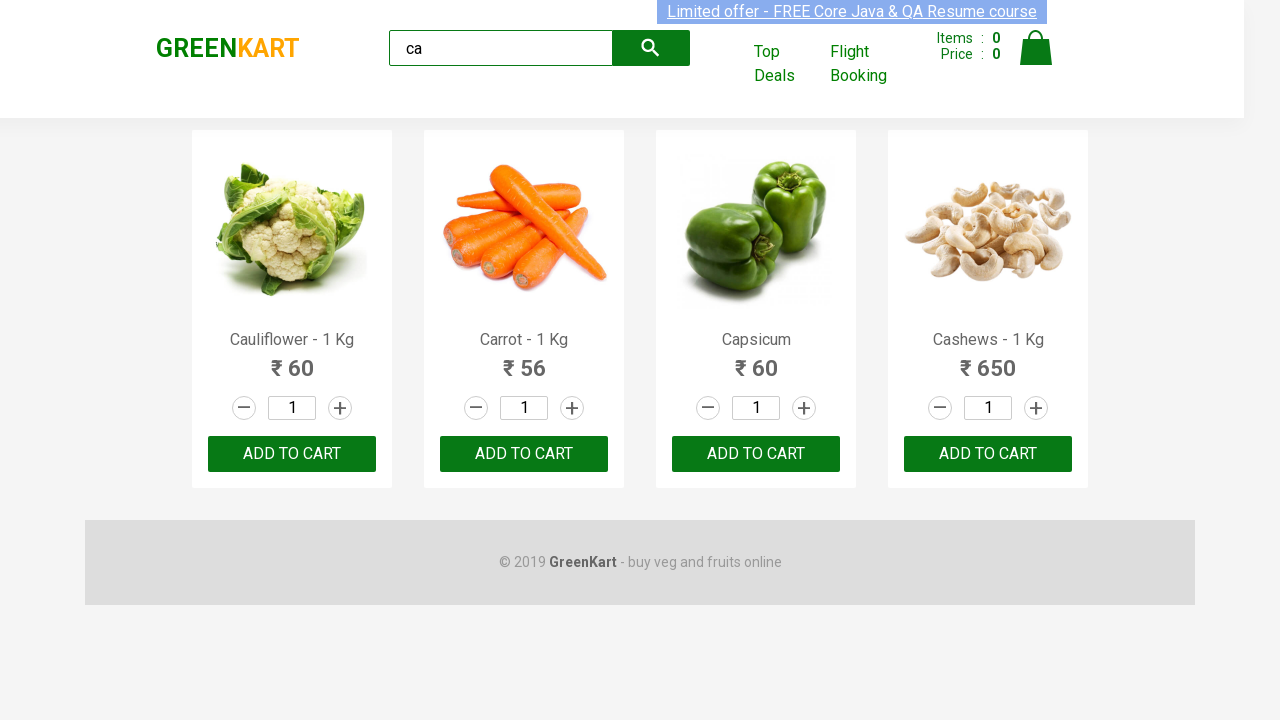

Found and clicked ADD TO CART button for Cashews at (988, 454) on .products .product >> nth=3 >> button
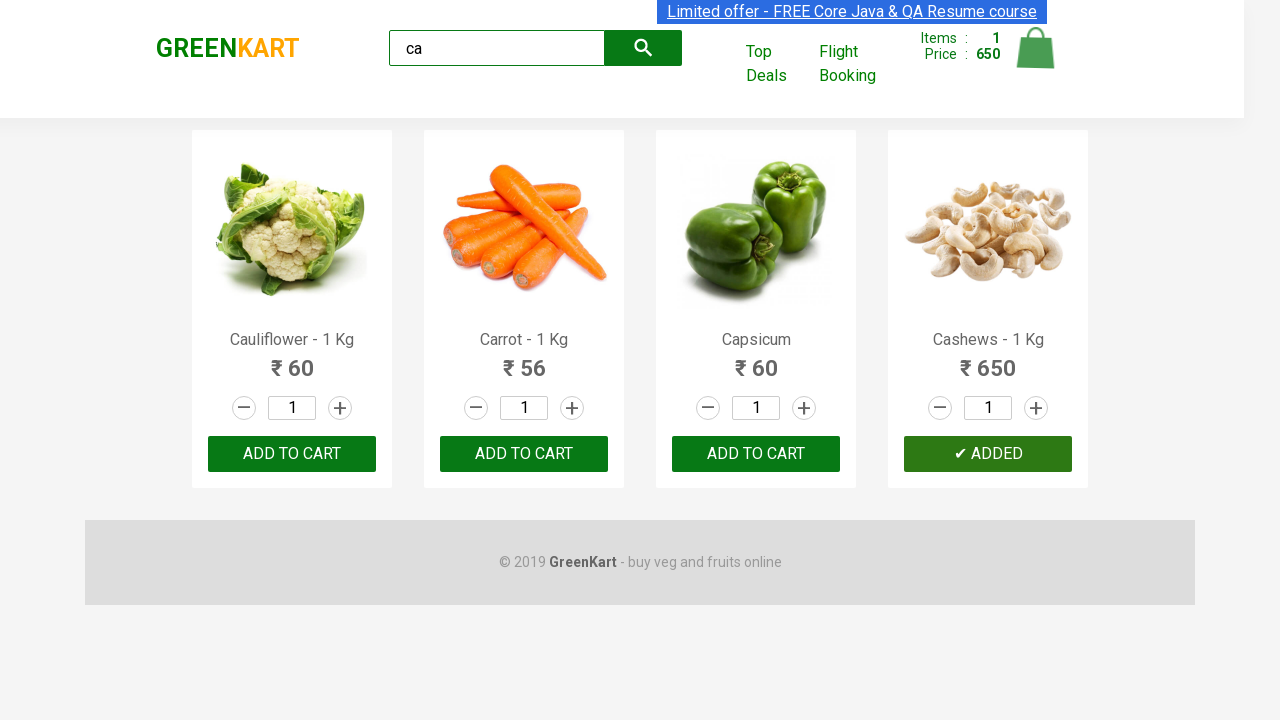

Retrieved brand logo text: 'GREENKART' for verification
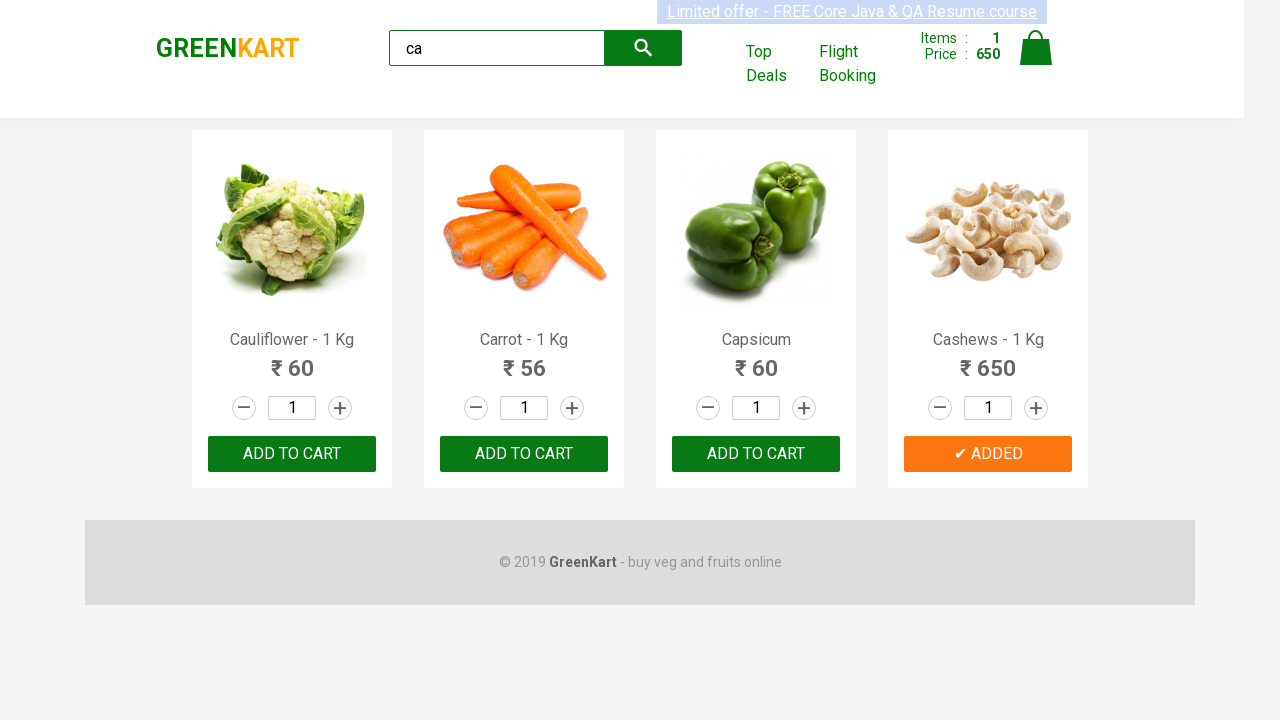

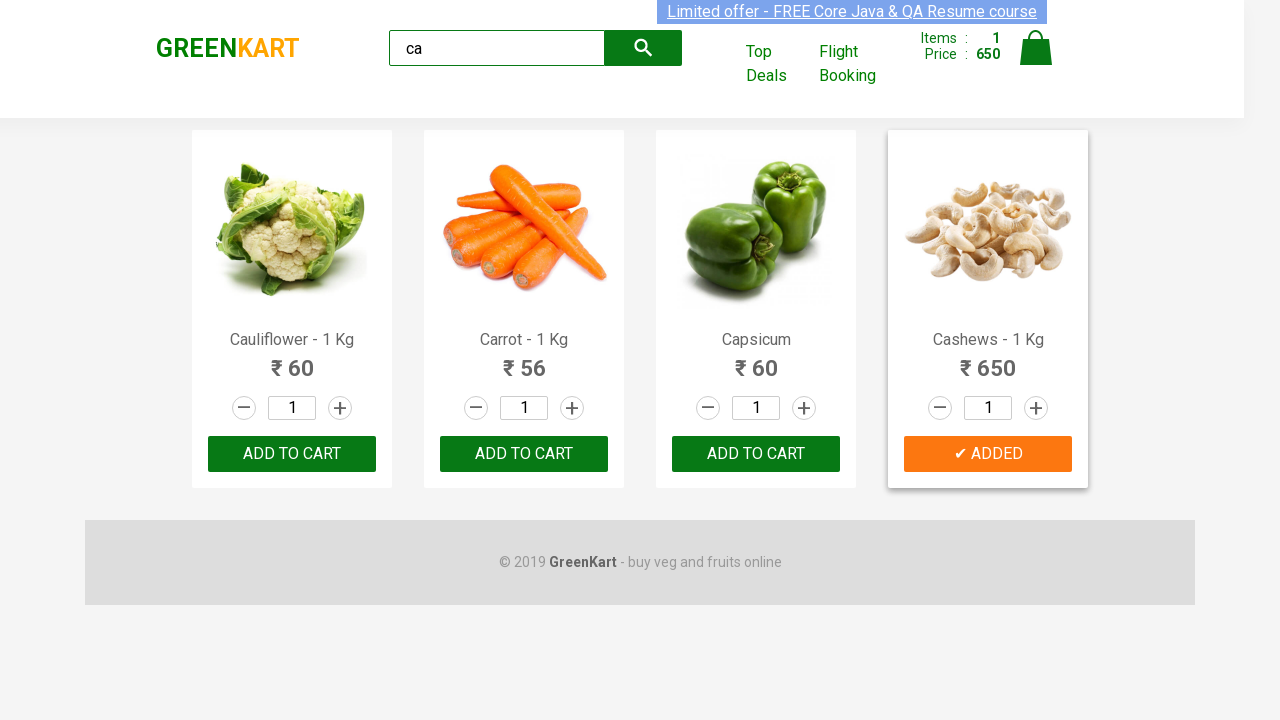